Verifies that the production website is accessible and does not show development indicators like localhost or development text

Starting URL: https://tenantflow.app

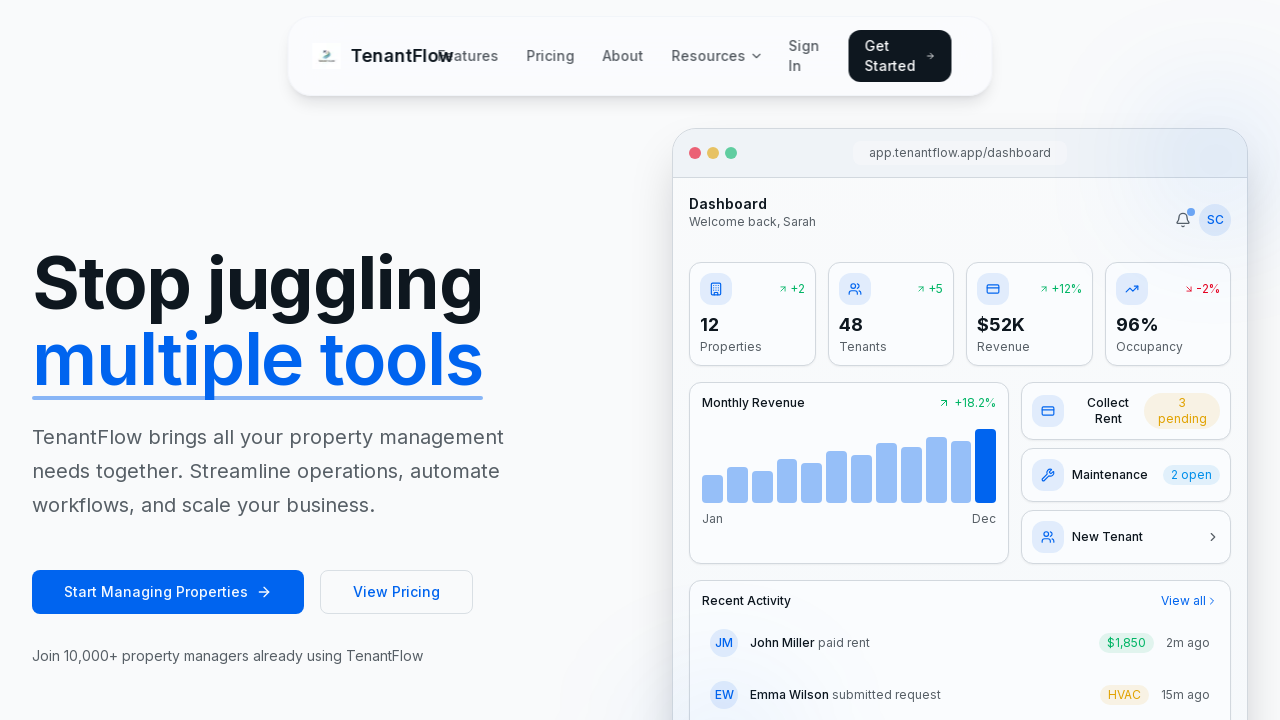

Waited for body element to be visible
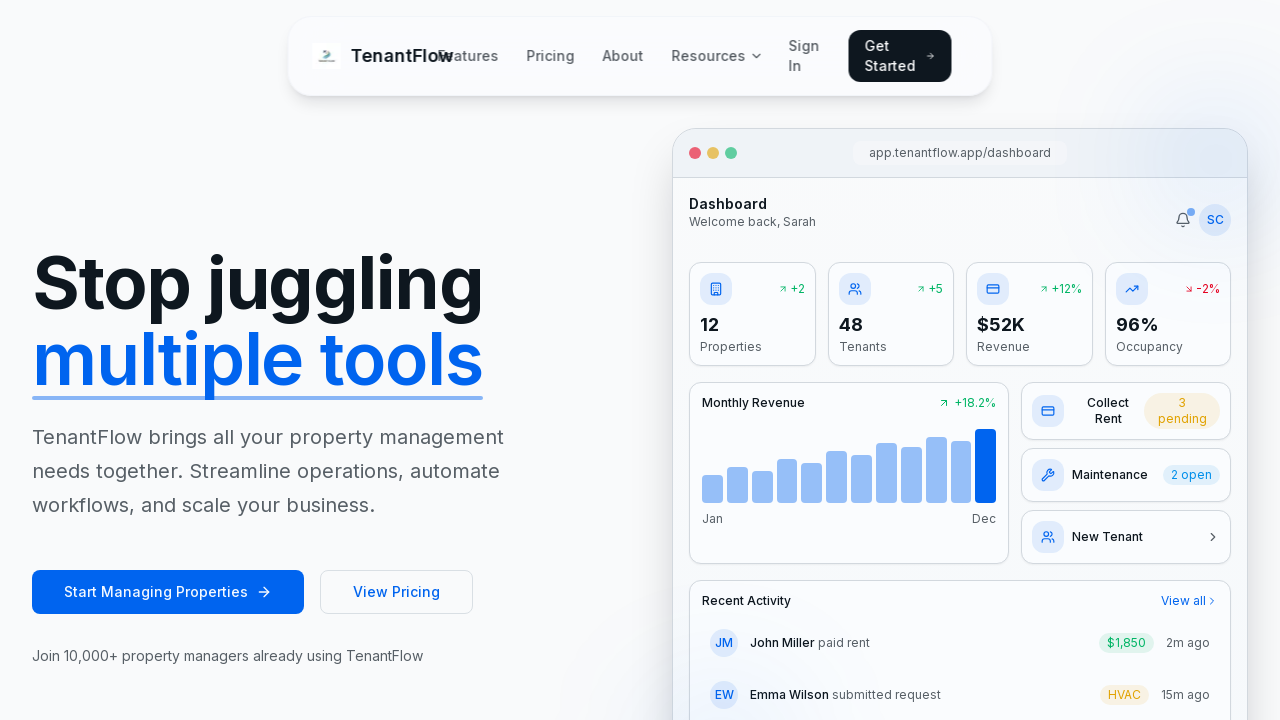

Verified no 'localhost' text is present on the page
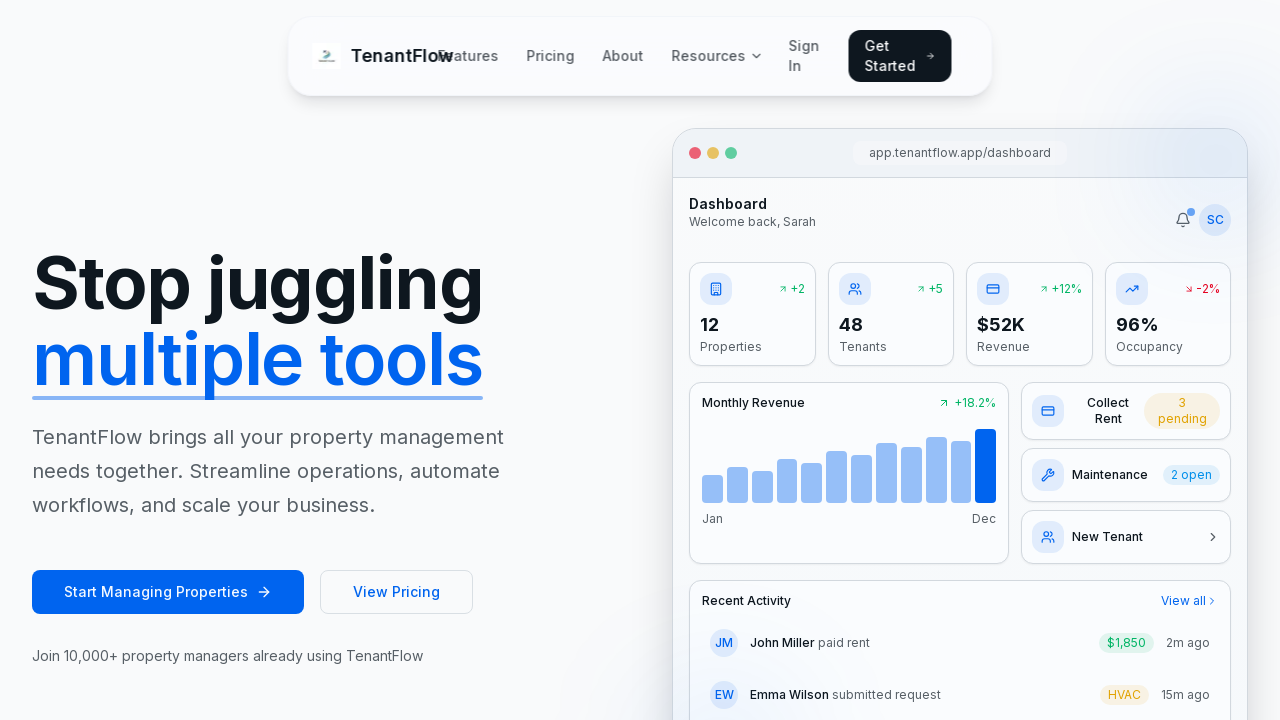

Verified no 'development' text is present on the page
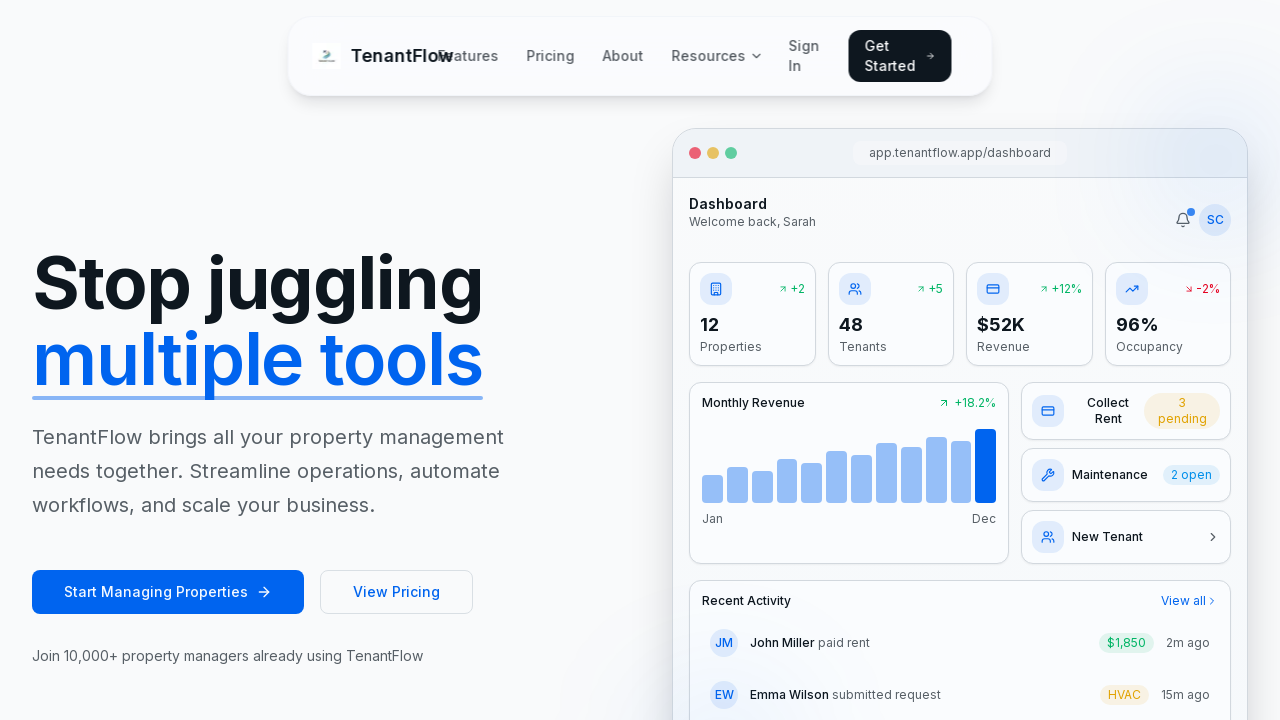

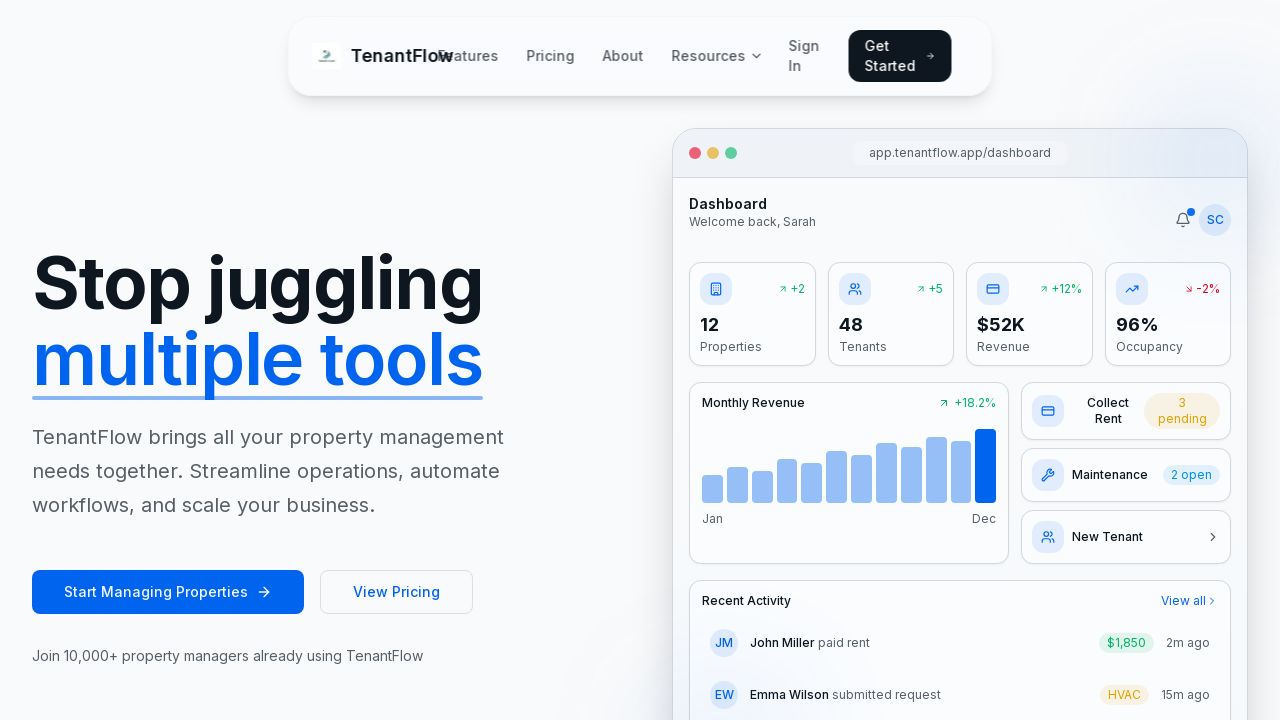